Tests handling of nested frames by switching to a parent frame, extracting its text content, and then accessing a child frame within it.

Starting URL: https://demoqa.com/nestedframes

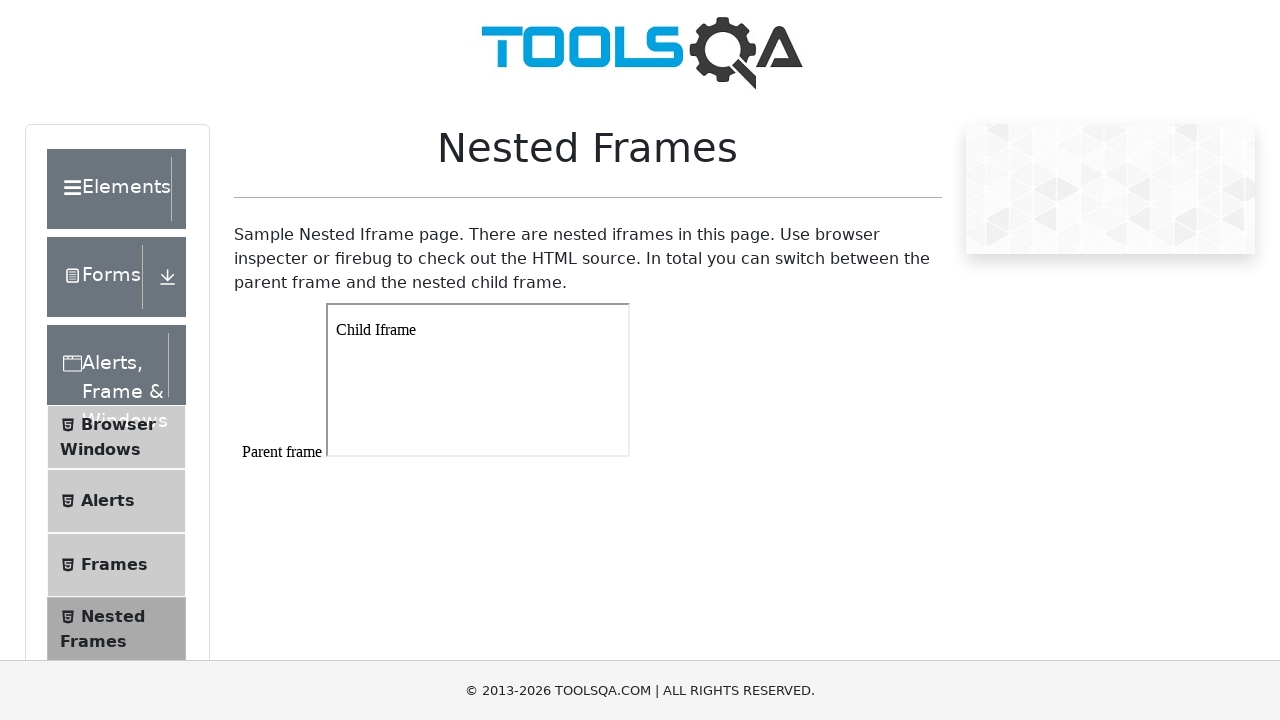

Navigated to nested frames test page
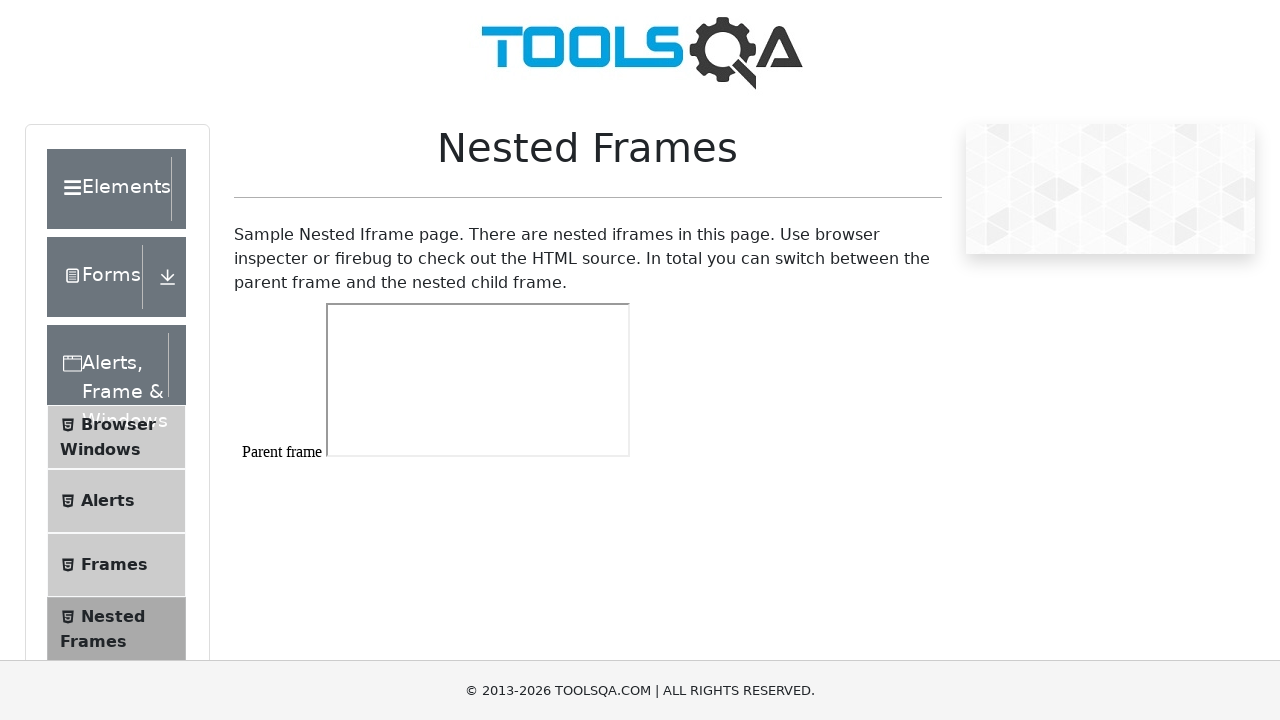

Selected parent frame 'frame1'
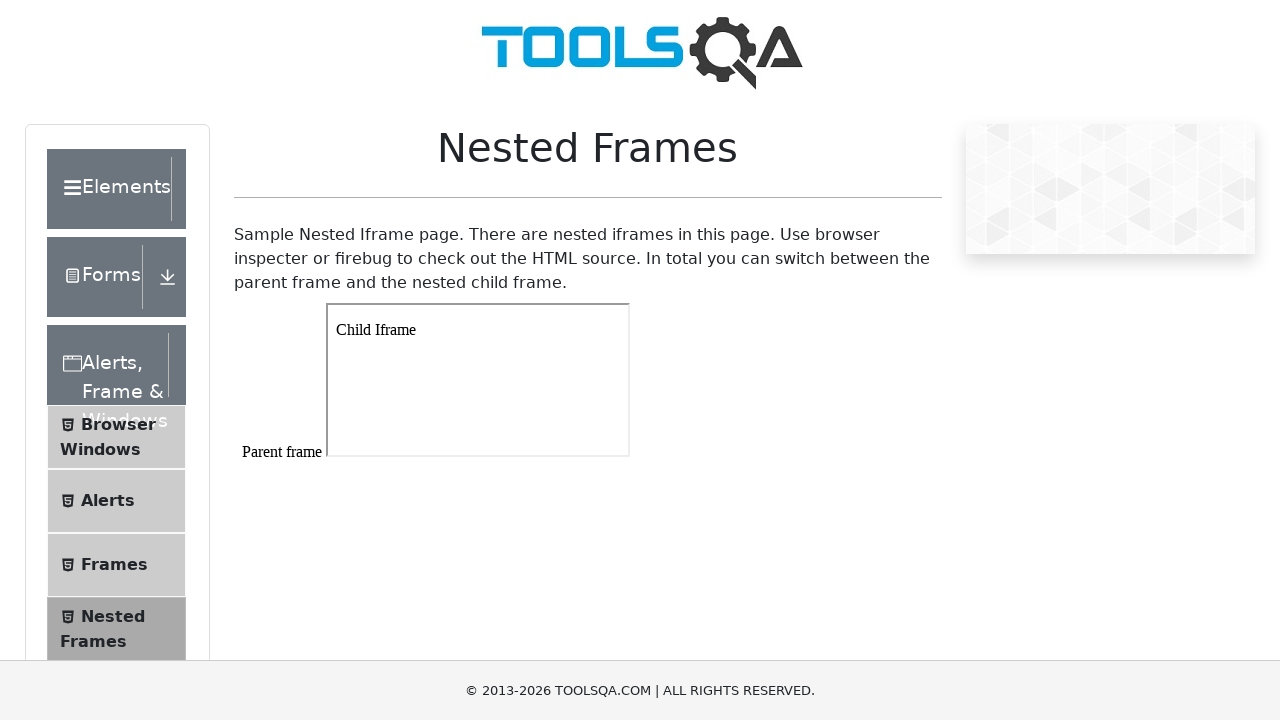

Extracted text from parent frame body: '
Parent frame



'
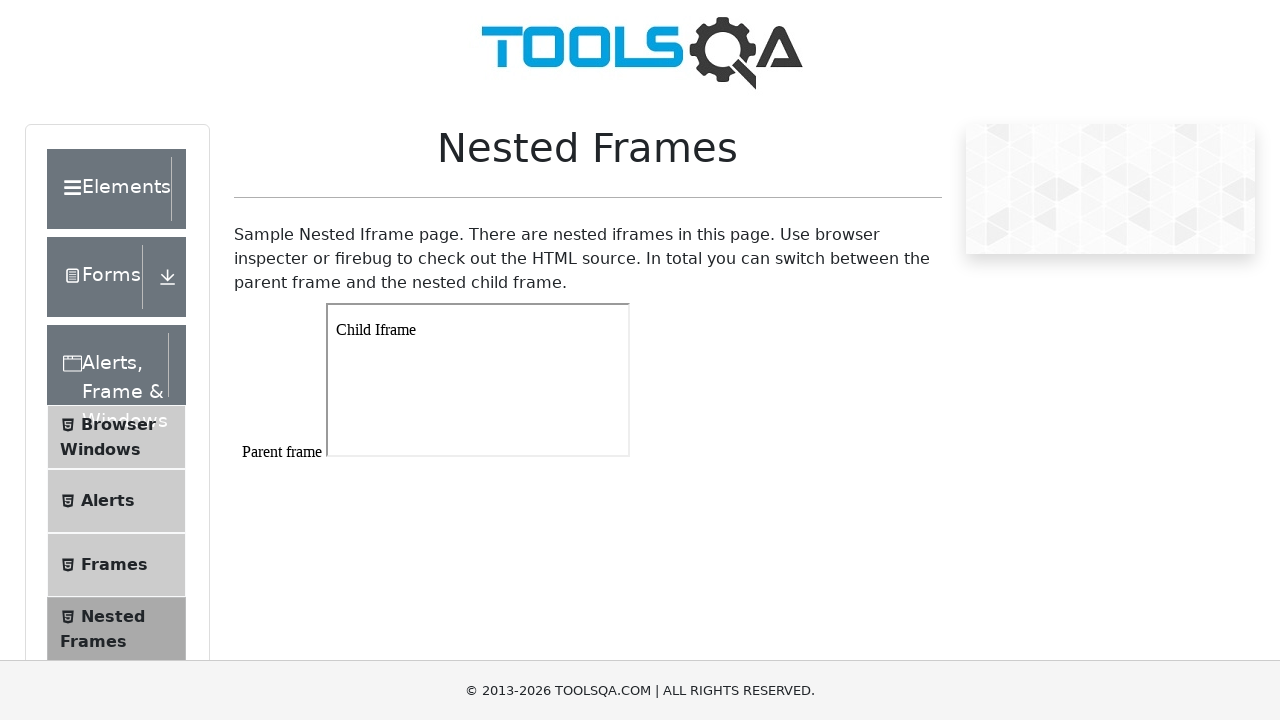

Located child iframe within parent frame
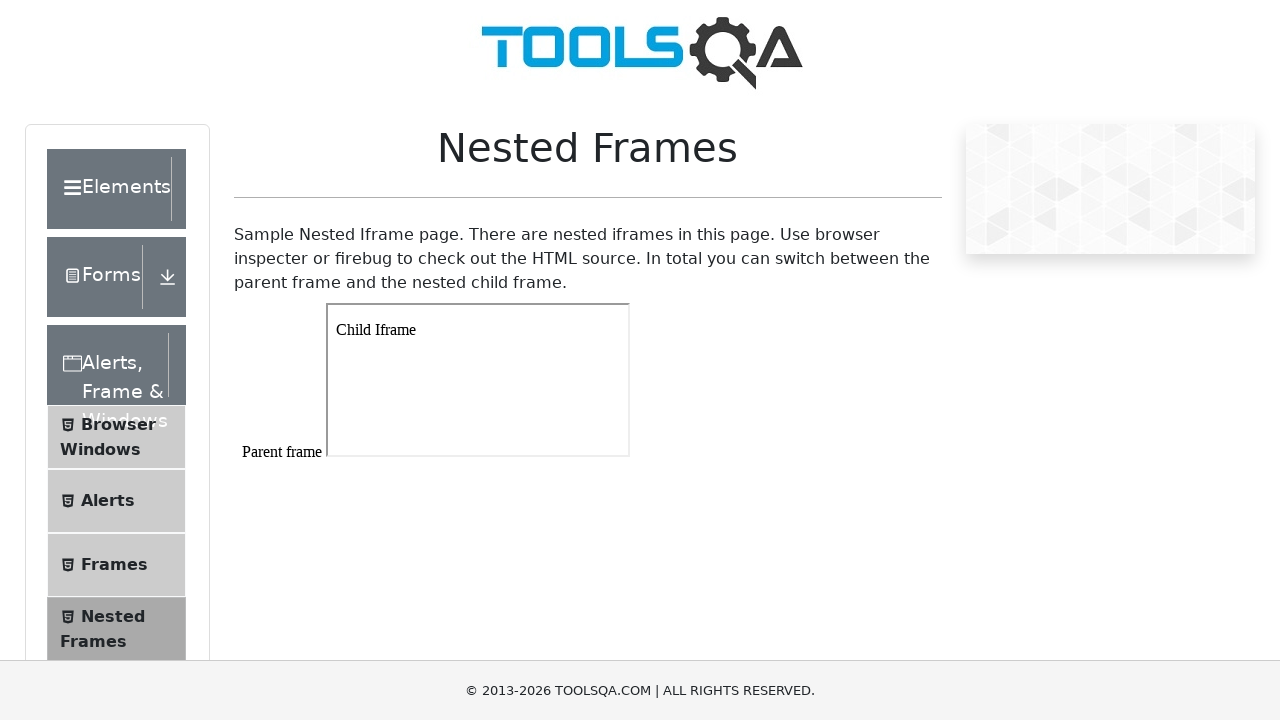

Extracted text from child frame body: 'Child Iframe'
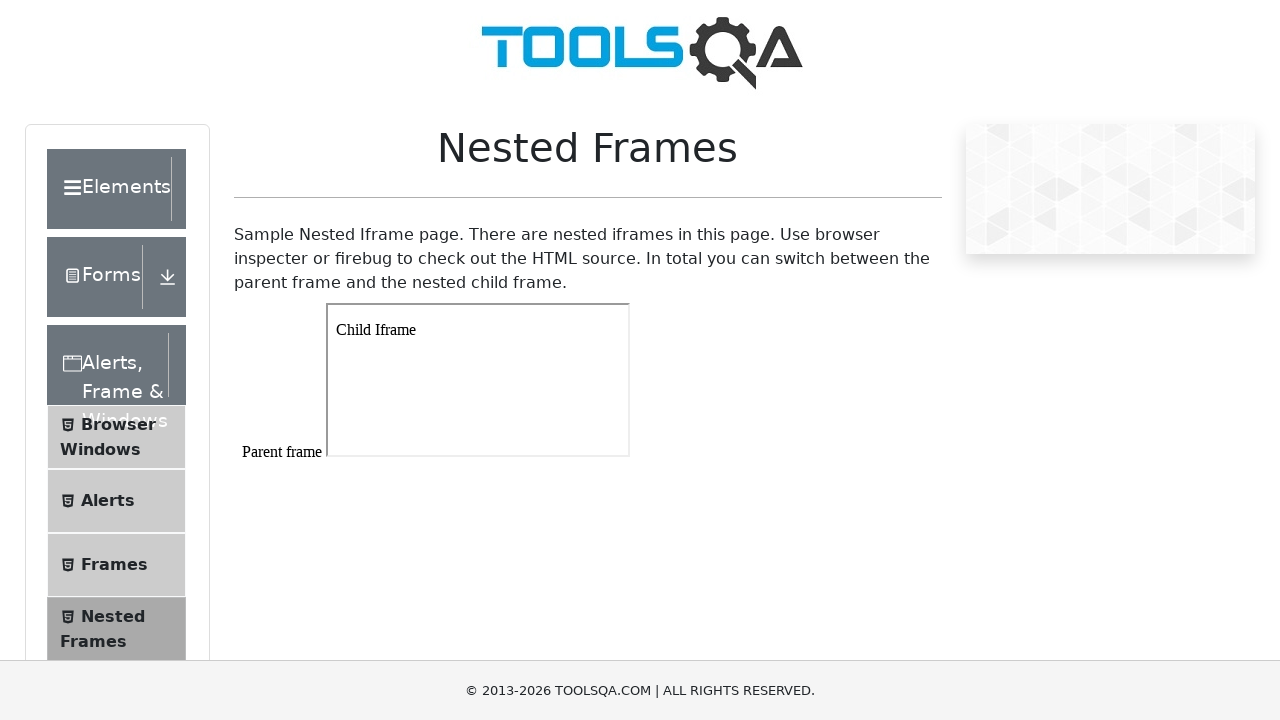

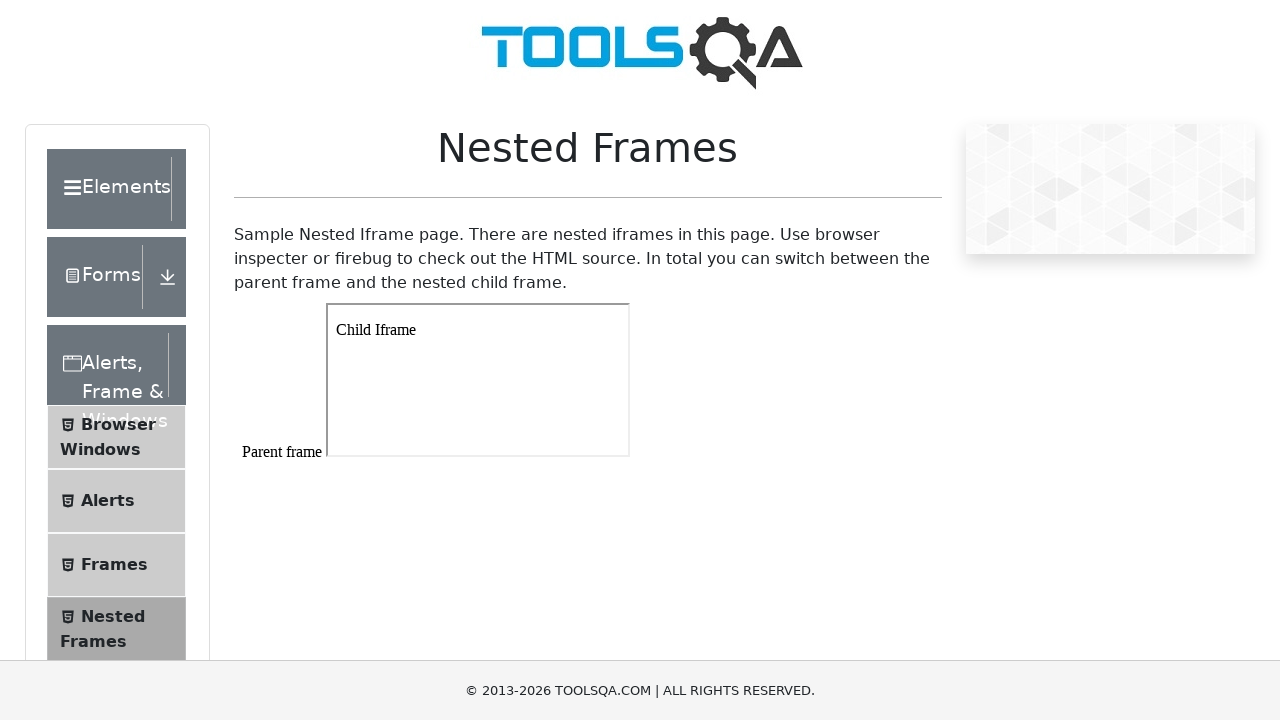